Tests date picker functionality by opening a calendar widget and navigating to select a specific date (July 15, 2026) by clicking through months until reaching the target month/year and then selecting the day.

Starting URL: https://testautomationpractice.blogspot.com

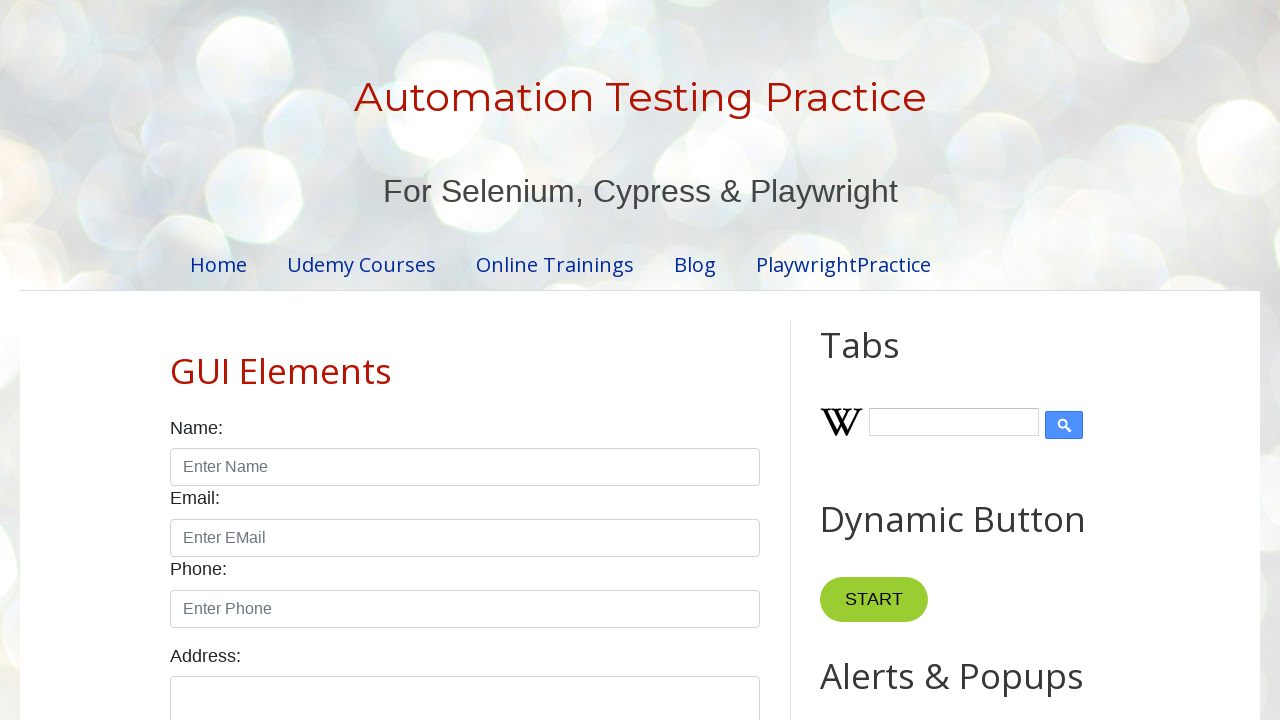

Scrolled date picker input into view
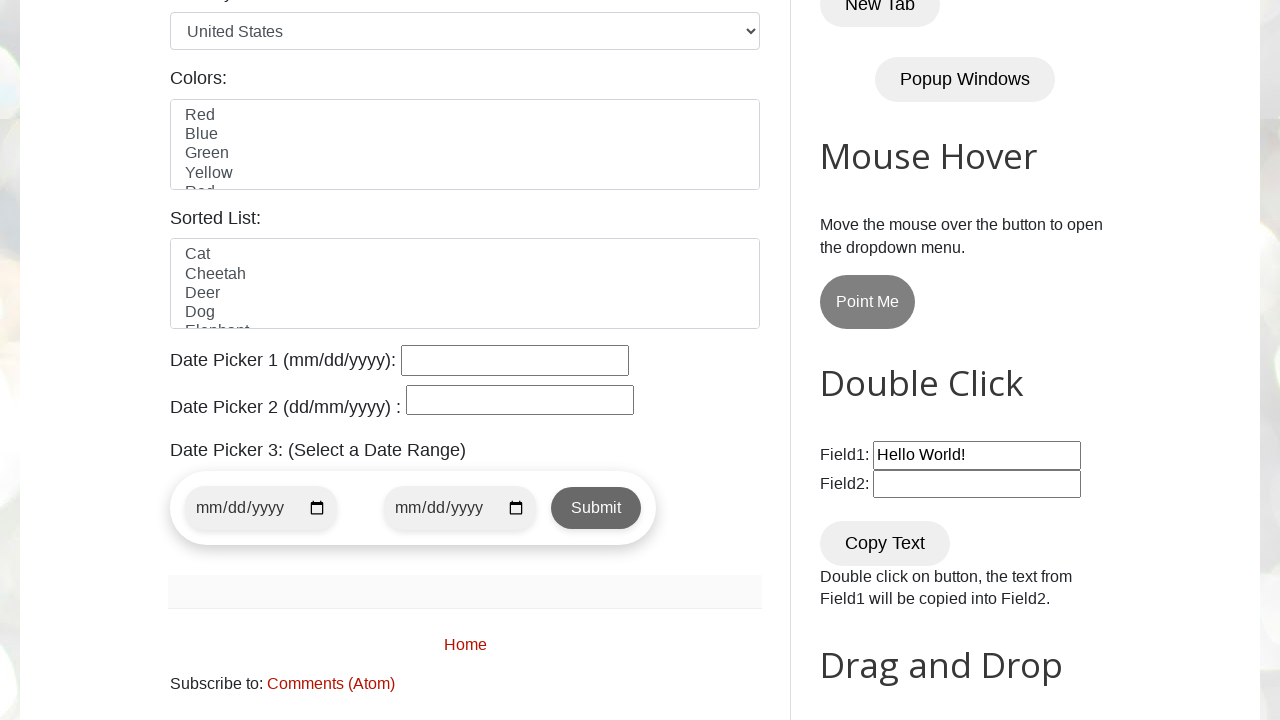

Clicked date picker input to open calendar widget at (515, 360) on input#datepicker
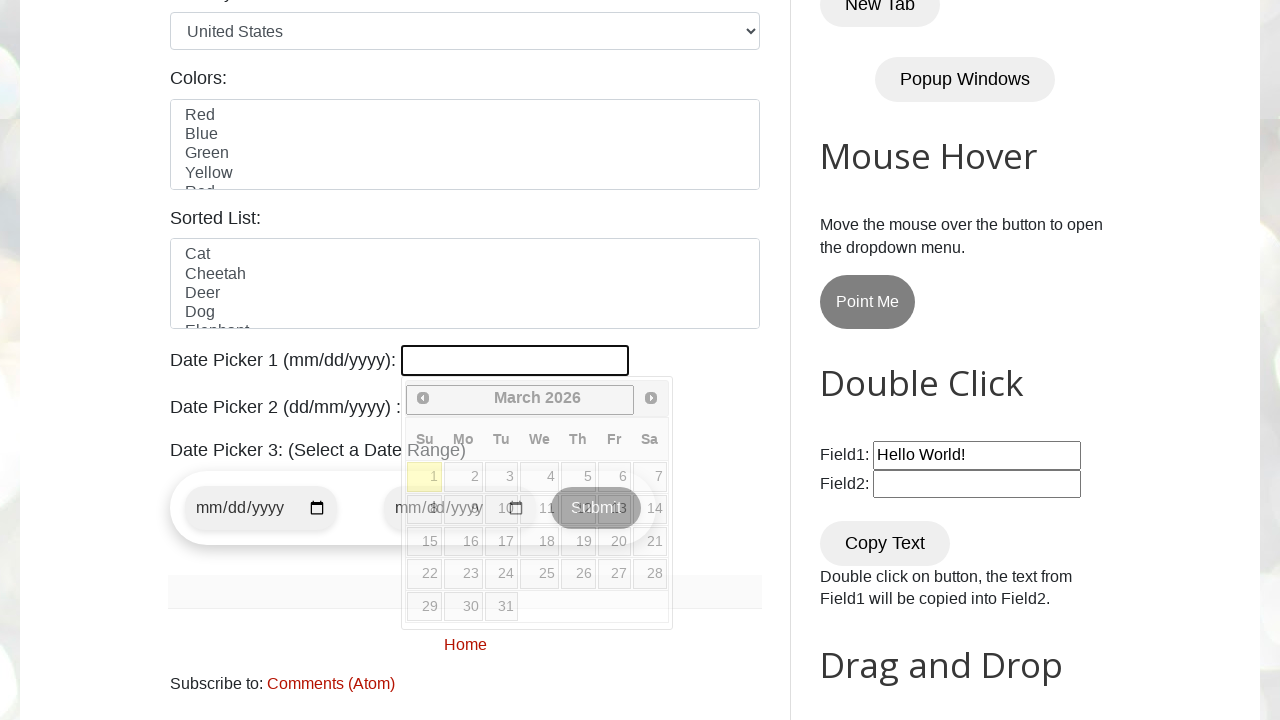

Retrieved current year from calendar: 2026
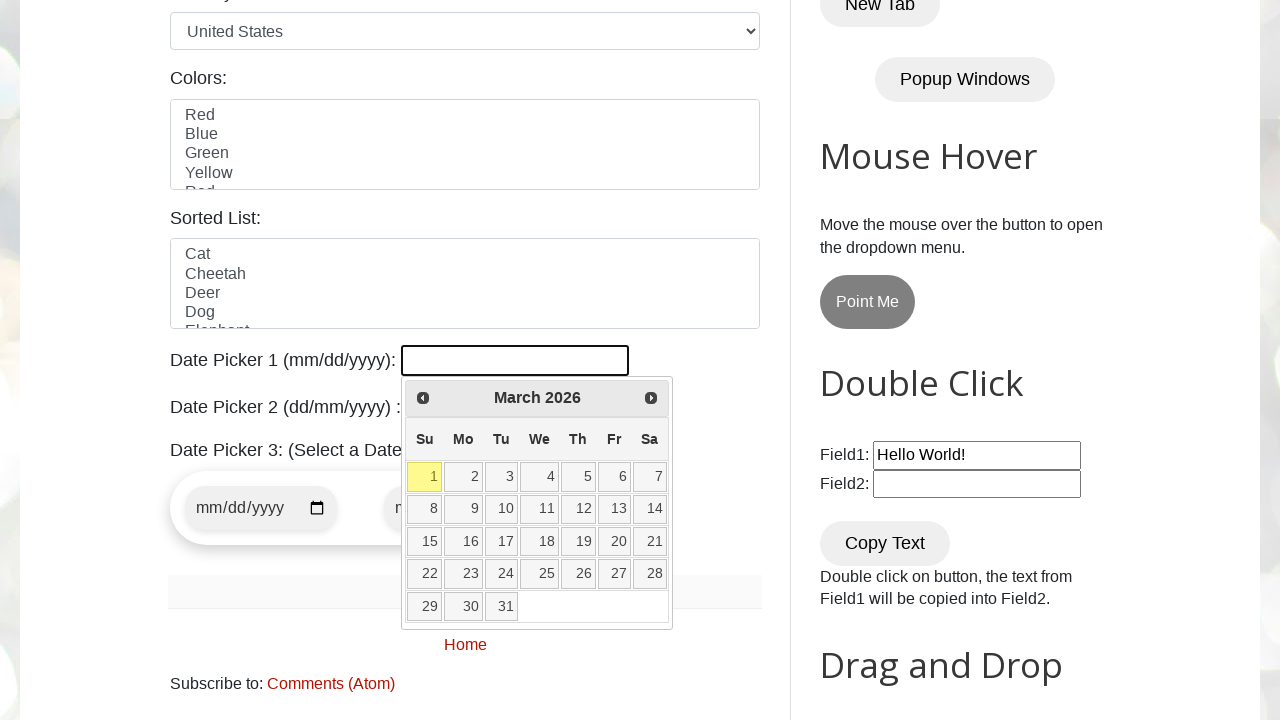

Retrieved current month from calendar: March
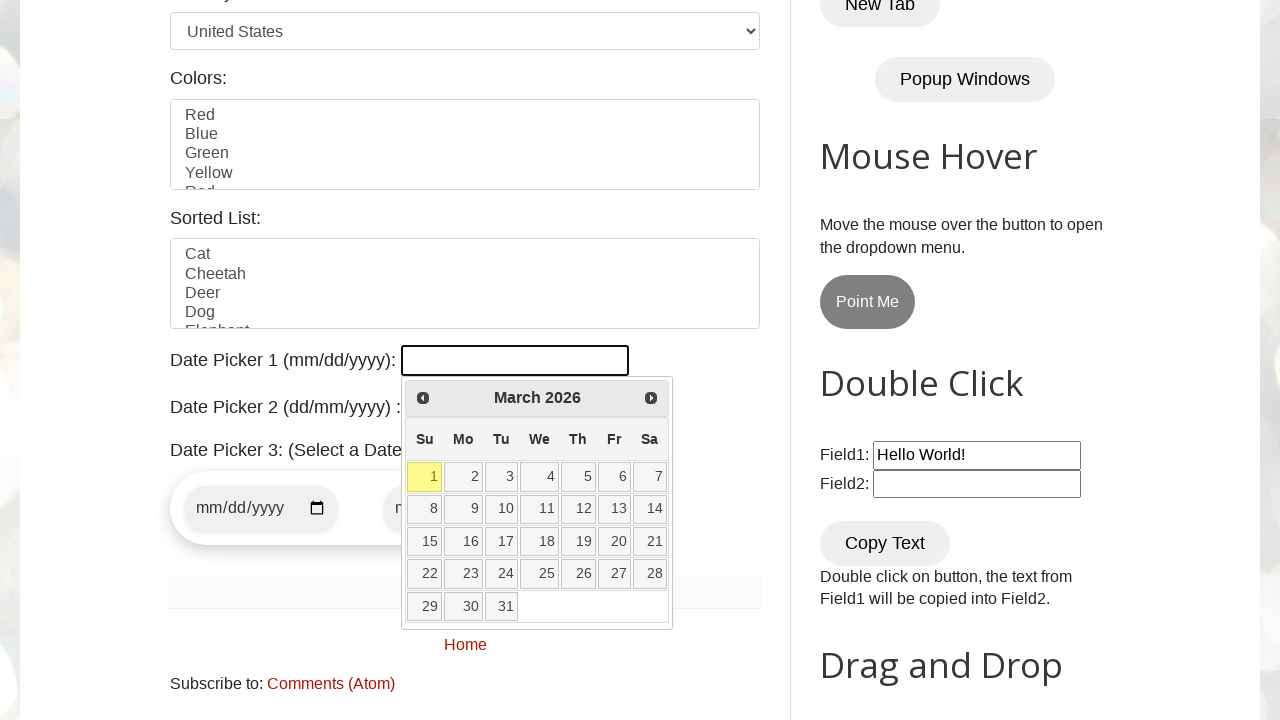

Clicked next month button to navigate from March 2026 at (651, 398) on [title='Next']
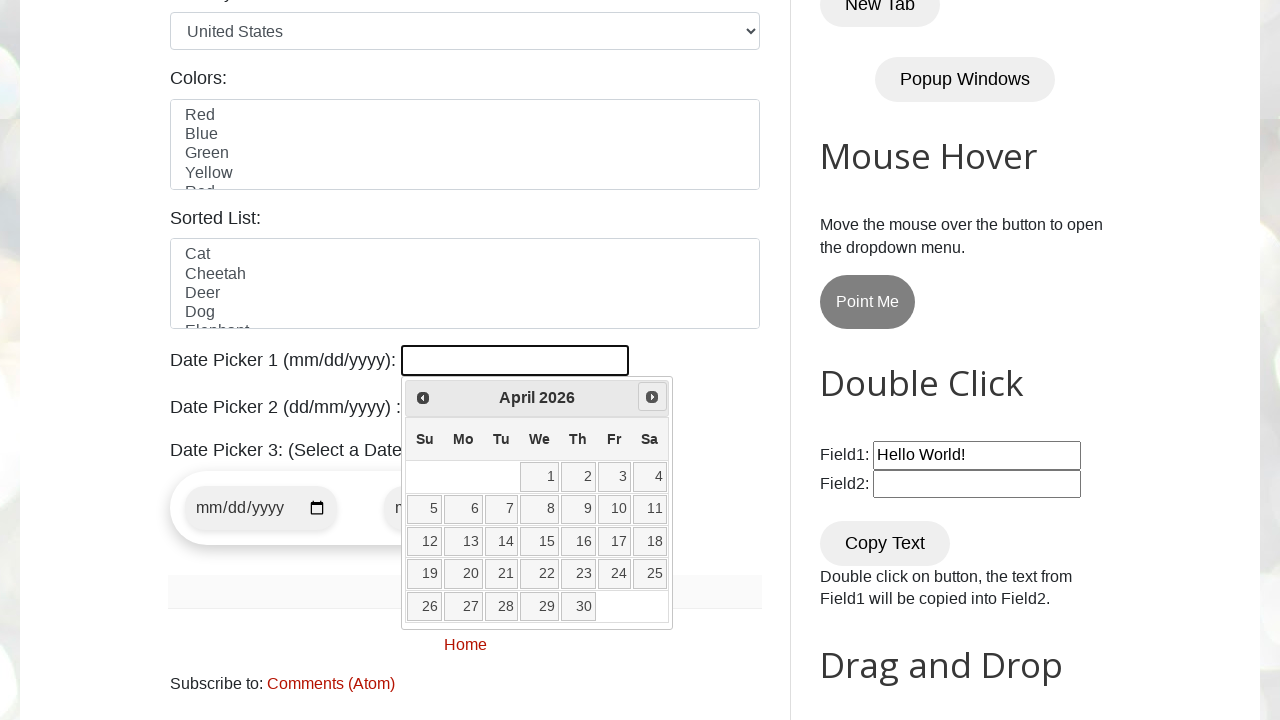

Retrieved current year from calendar: 2026
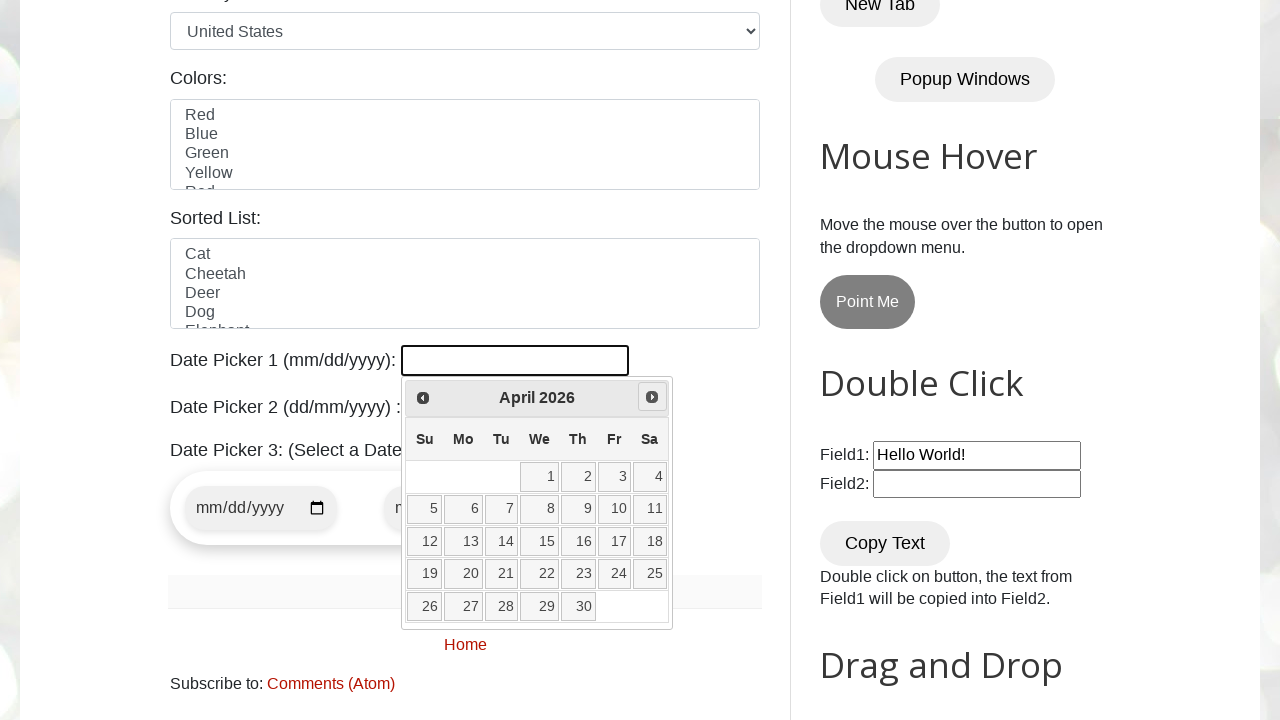

Retrieved current month from calendar: April
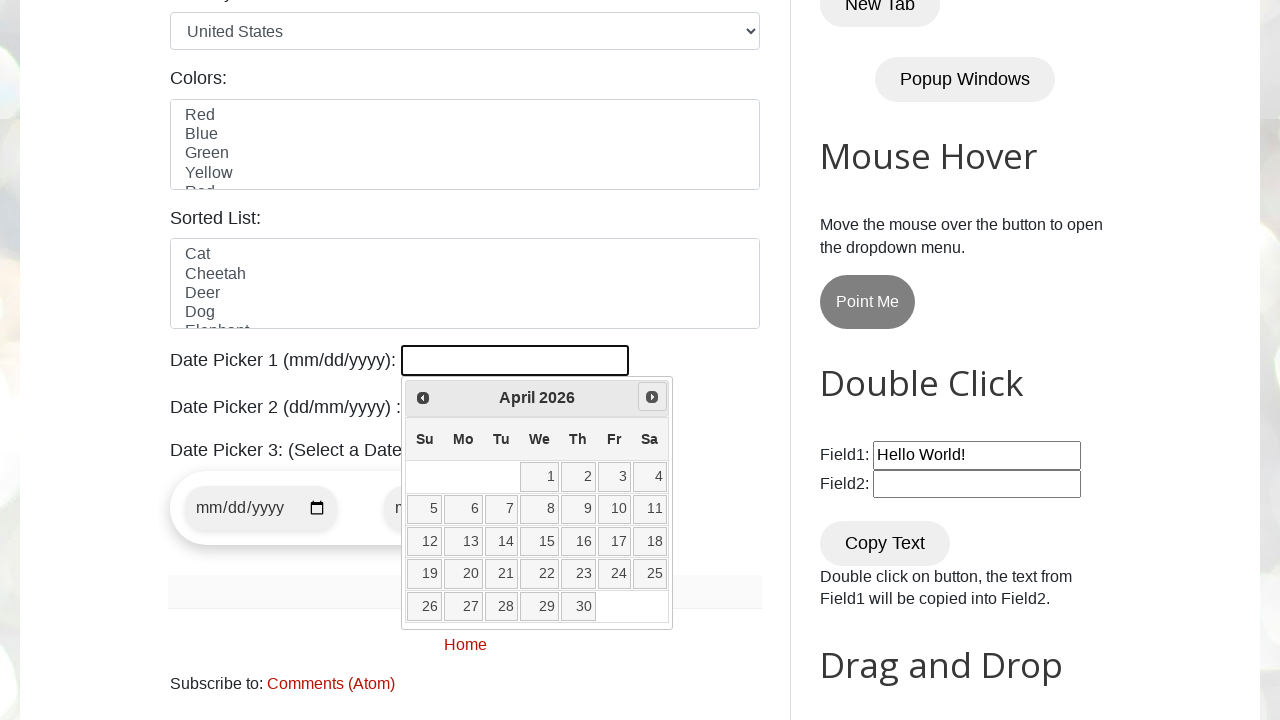

Clicked next month button to navigate from April 2026 at (652, 397) on [title='Next']
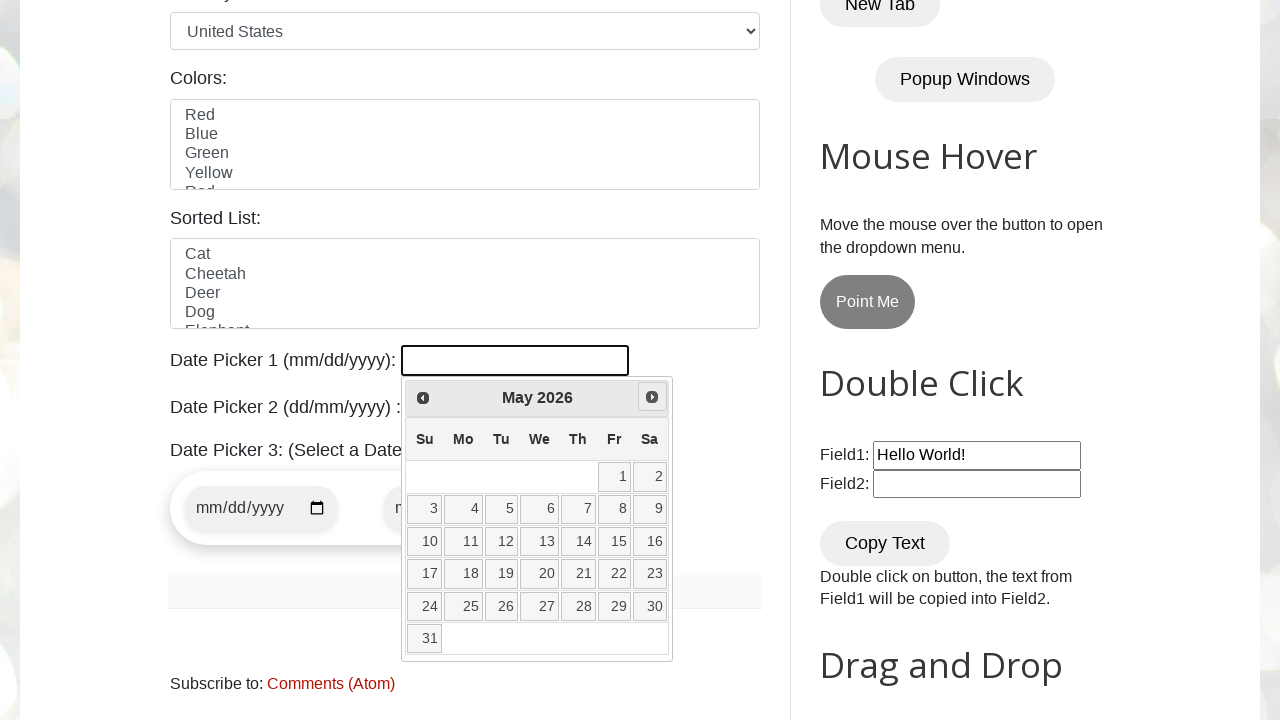

Retrieved current year from calendar: 2026
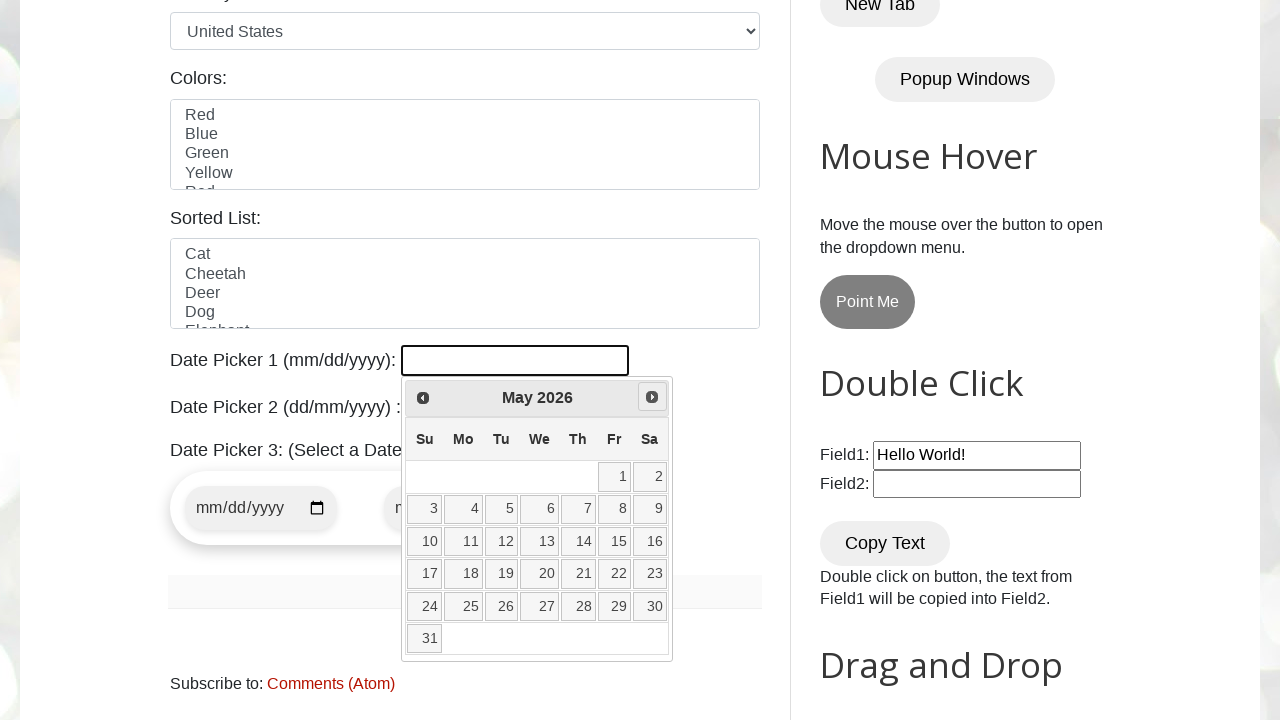

Retrieved current month from calendar: May
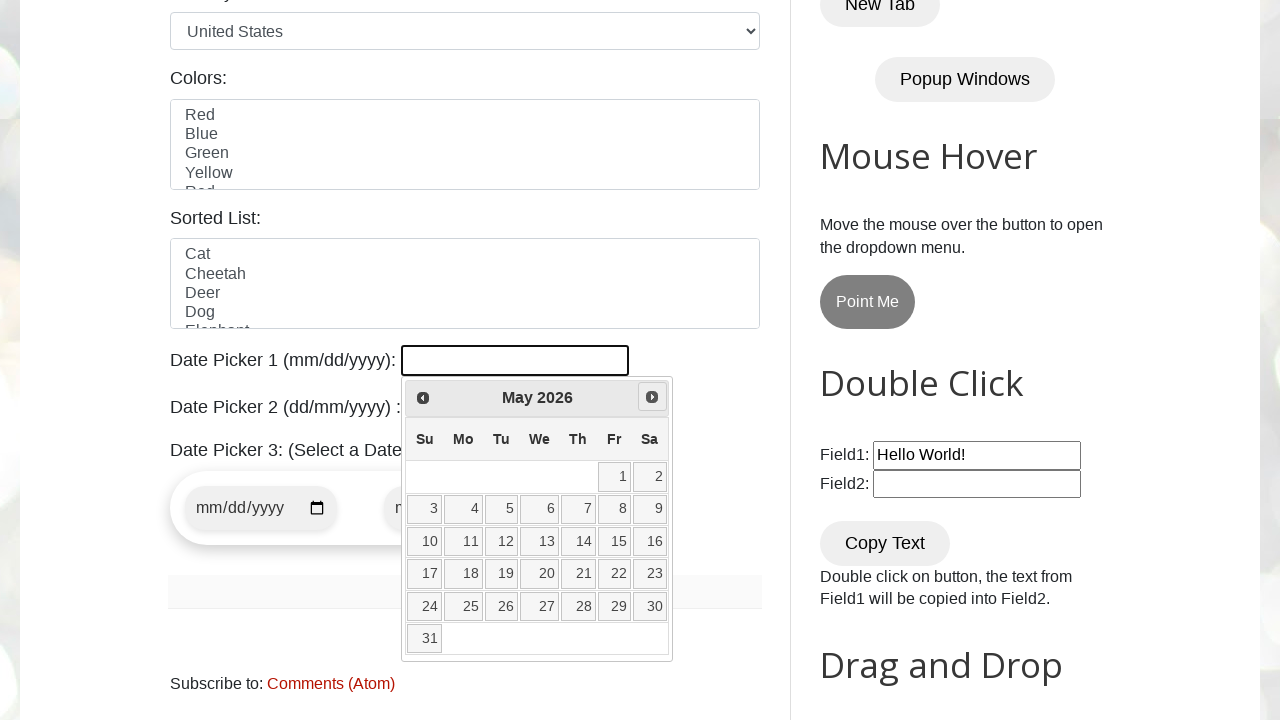

Clicked next month button to navigate from May 2026 at (652, 397) on [title='Next']
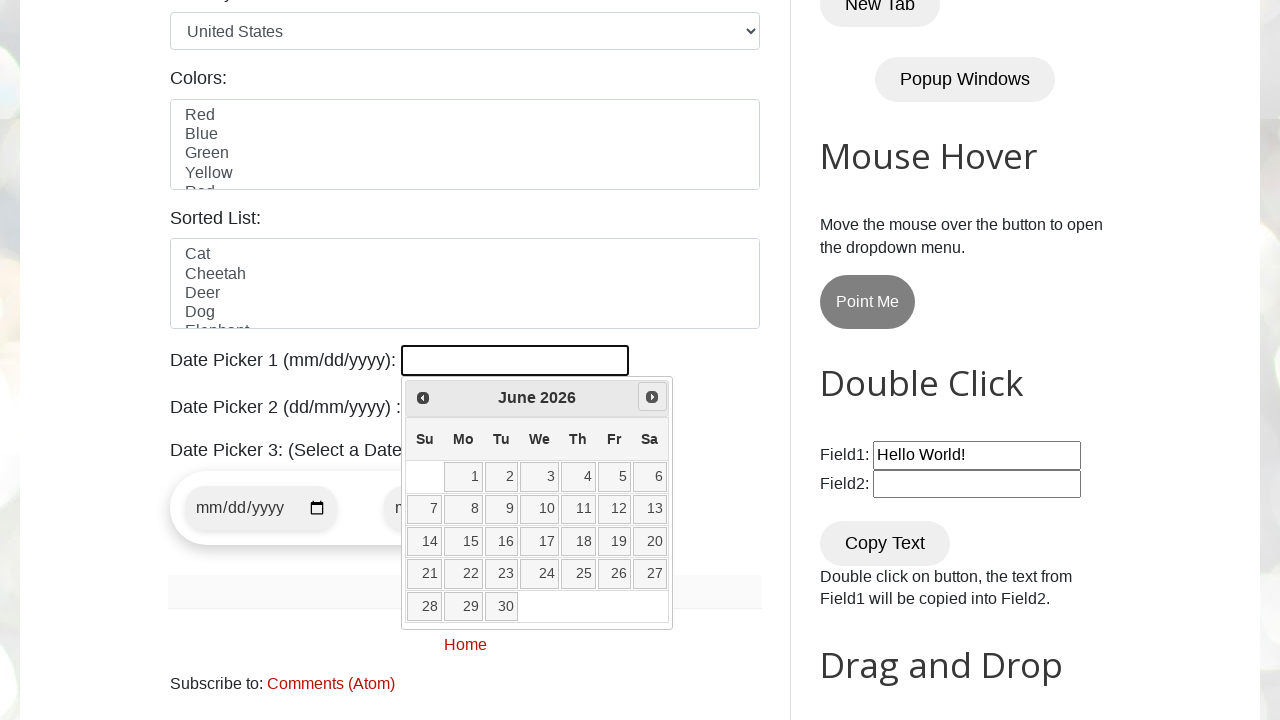

Retrieved current year from calendar: 2026
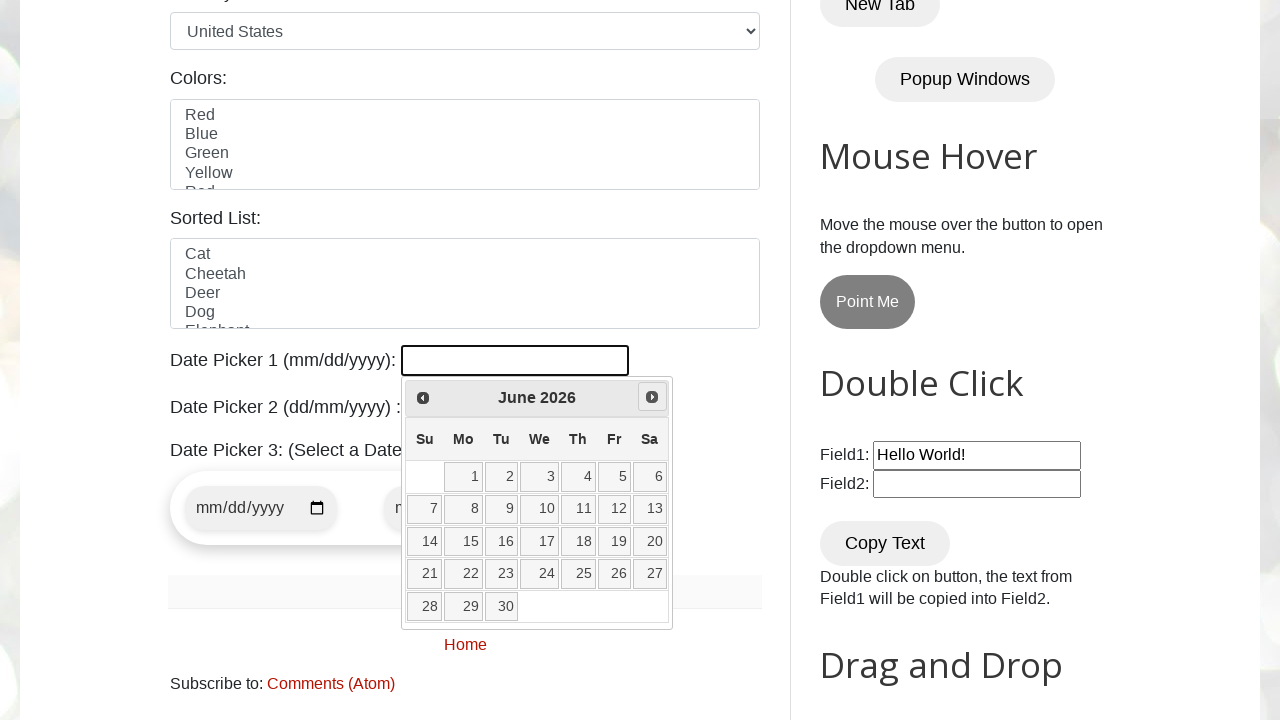

Retrieved current month from calendar: June
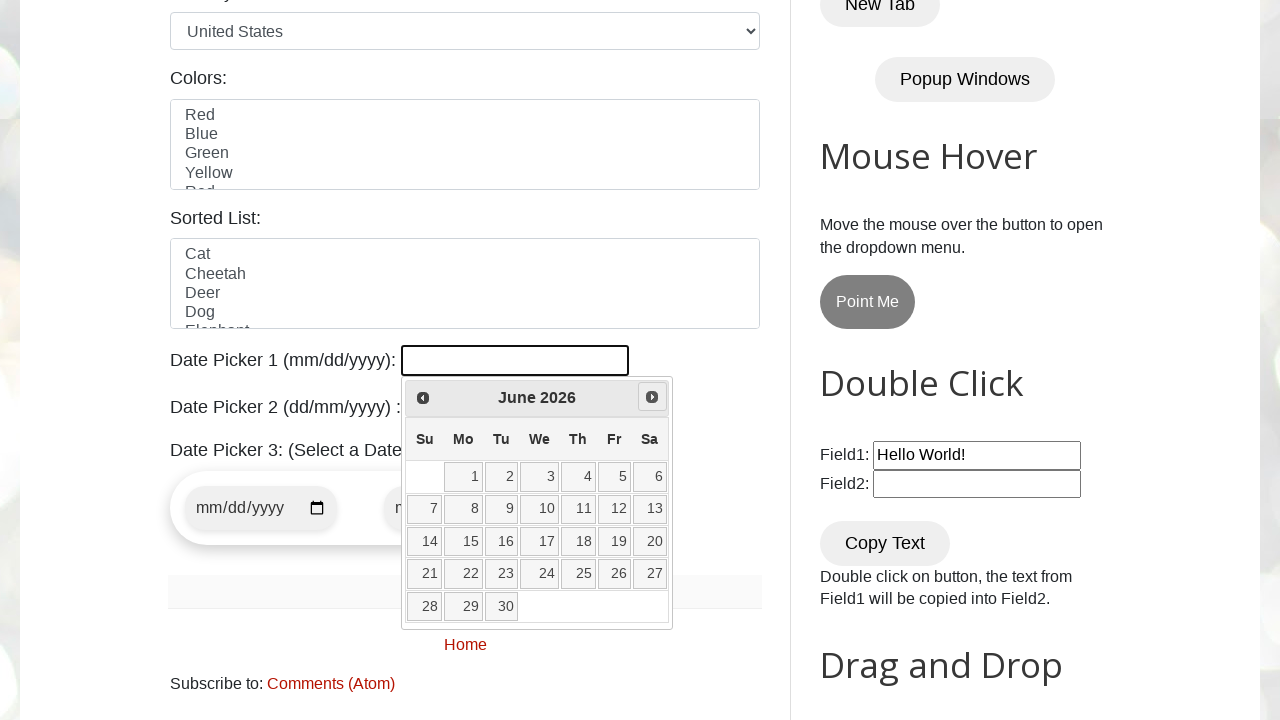

Clicked next month button to navigate from June 2026 at (652, 397) on [title='Next']
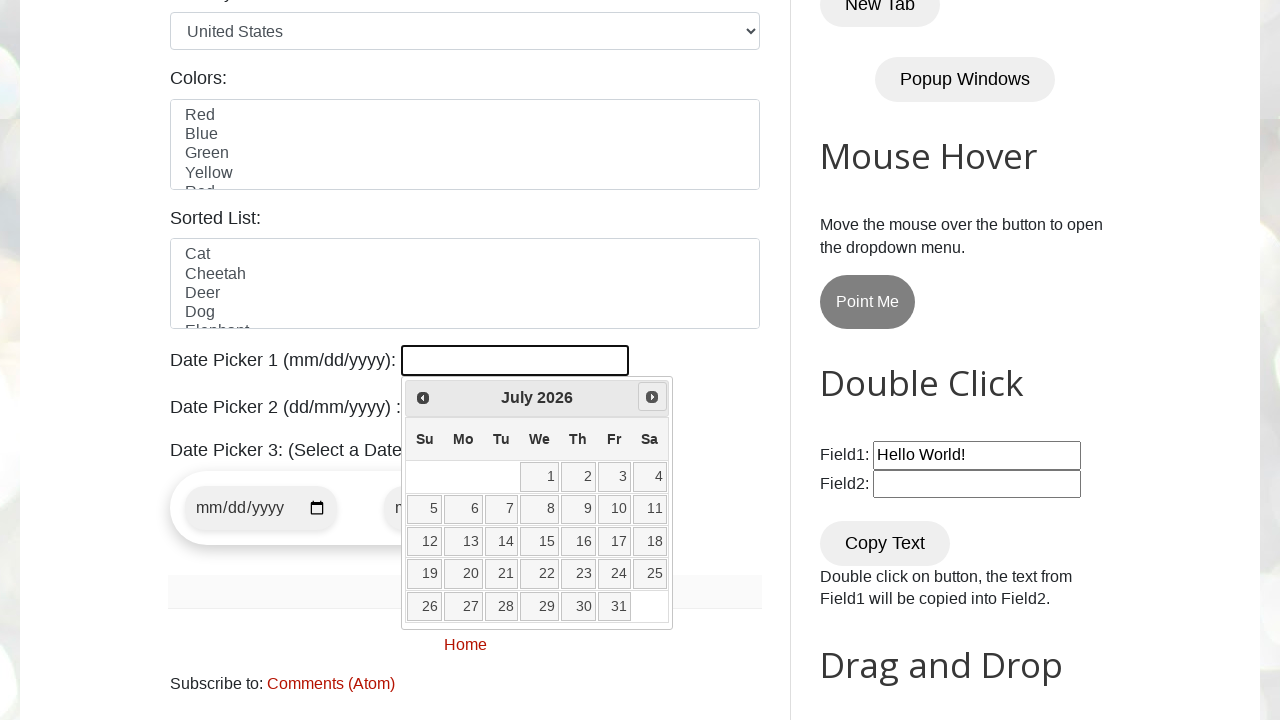

Retrieved current year from calendar: 2026
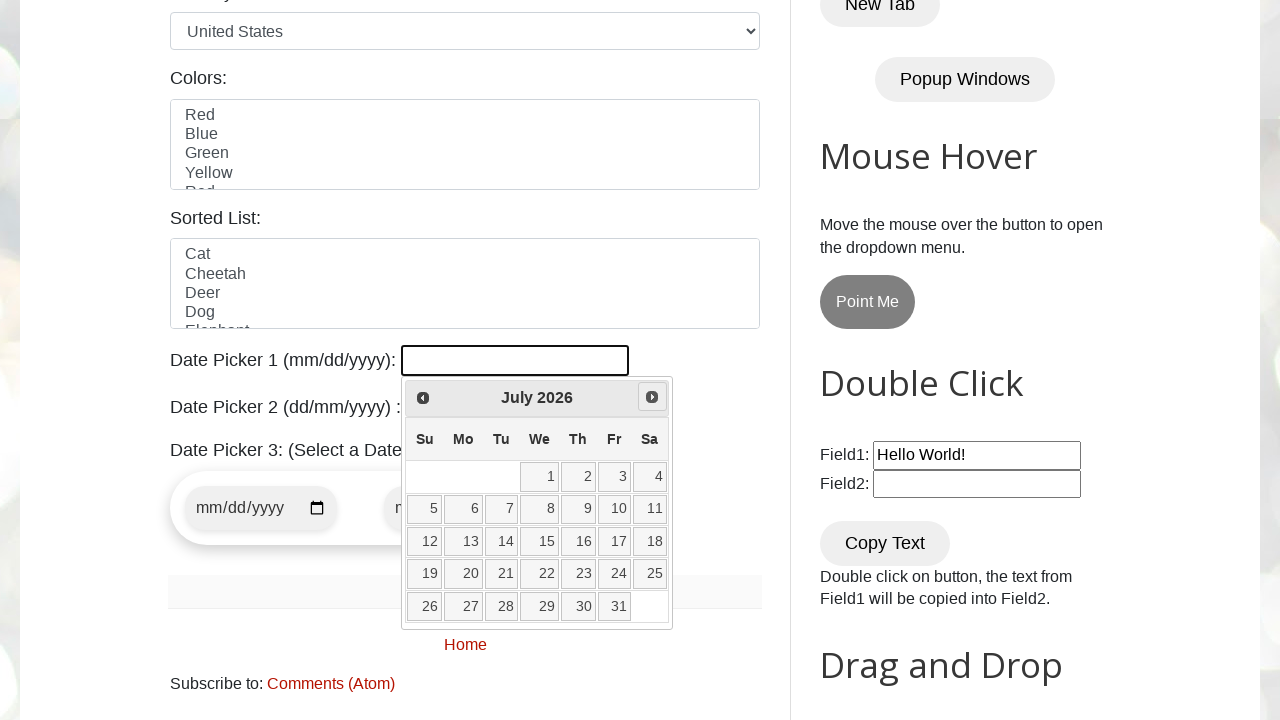

Retrieved current month from calendar: July
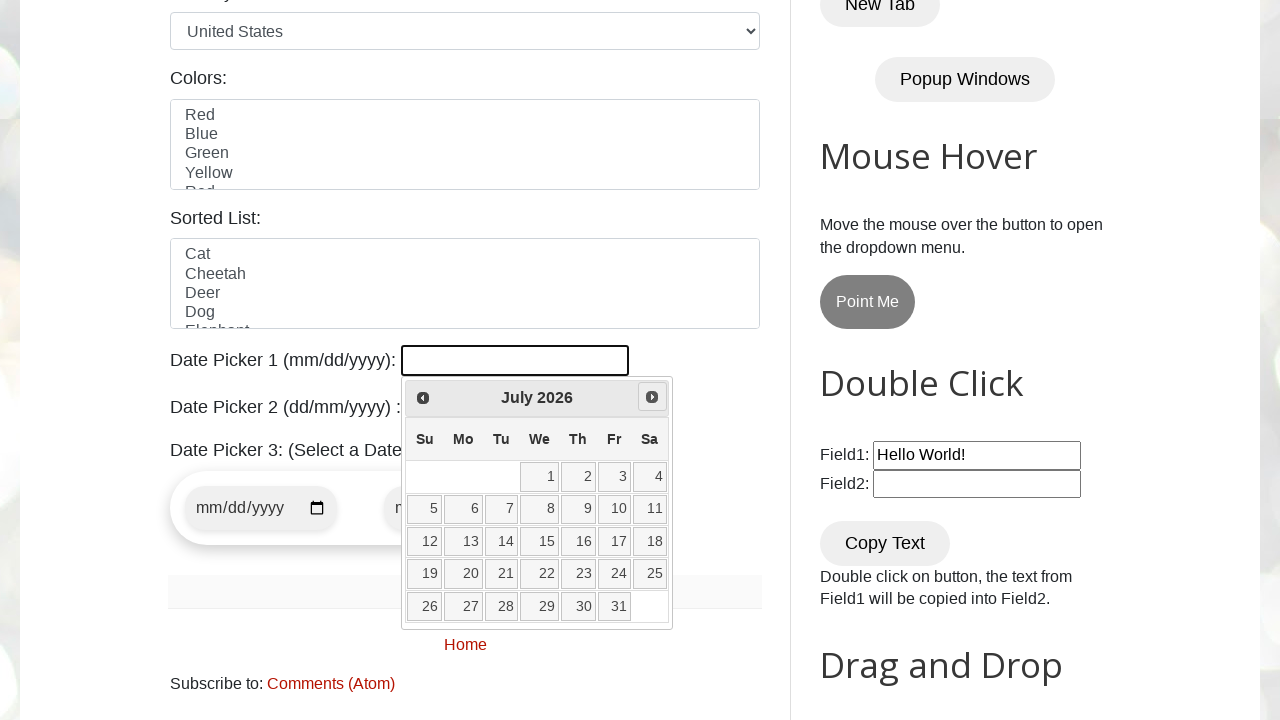

Reached target date July 2026
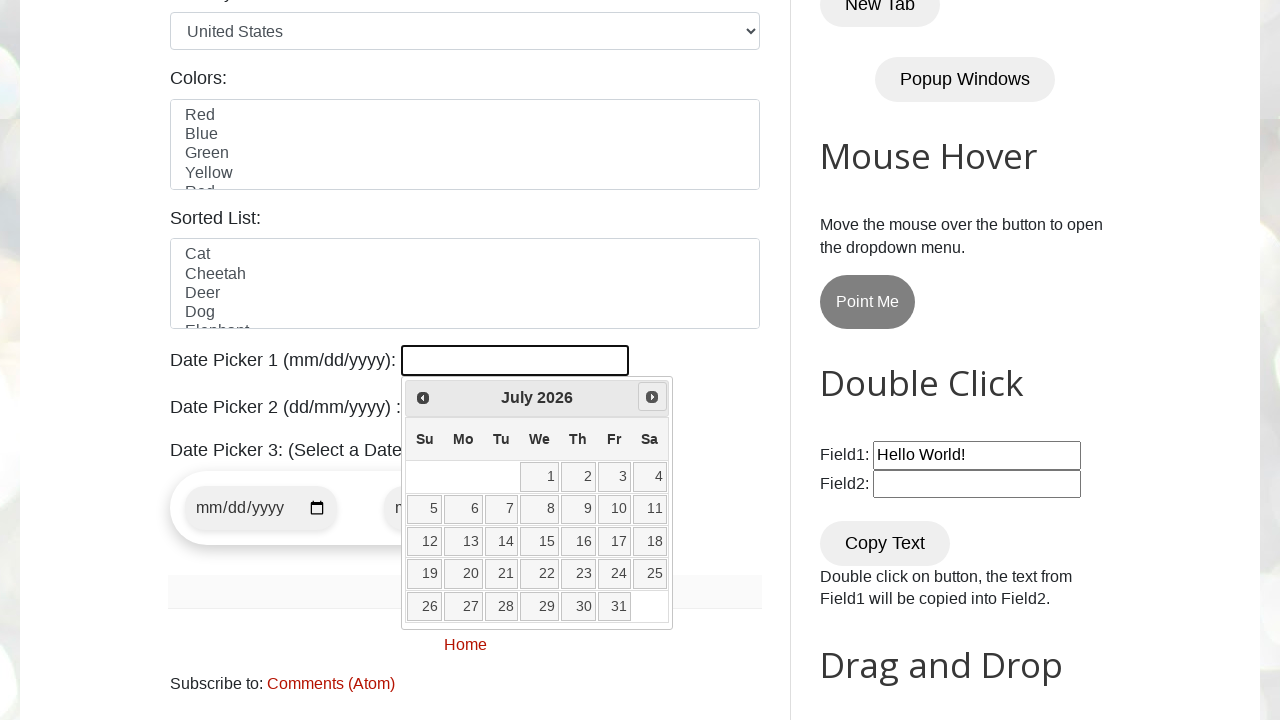

Located all available date elements in calendar
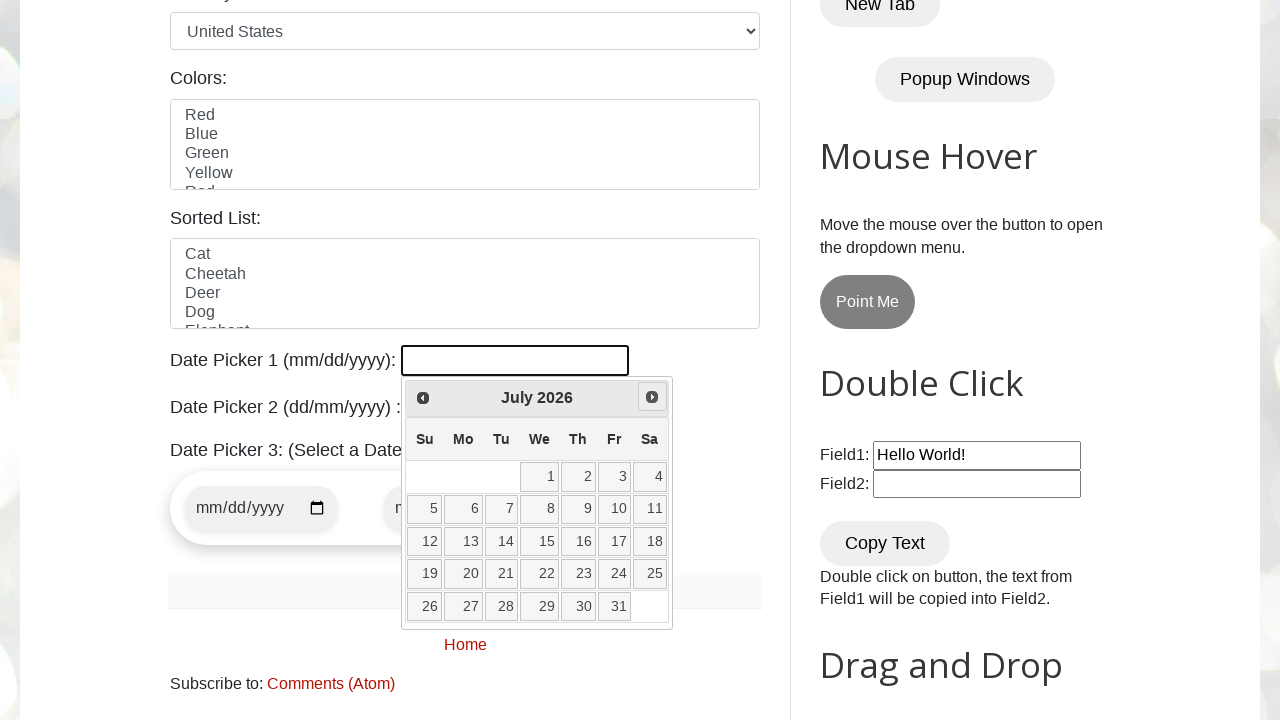

Clicked date 15 to select July 15, 2026 at (540, 542) on xpath=//a[@class='ui-state-default'] >> nth=14
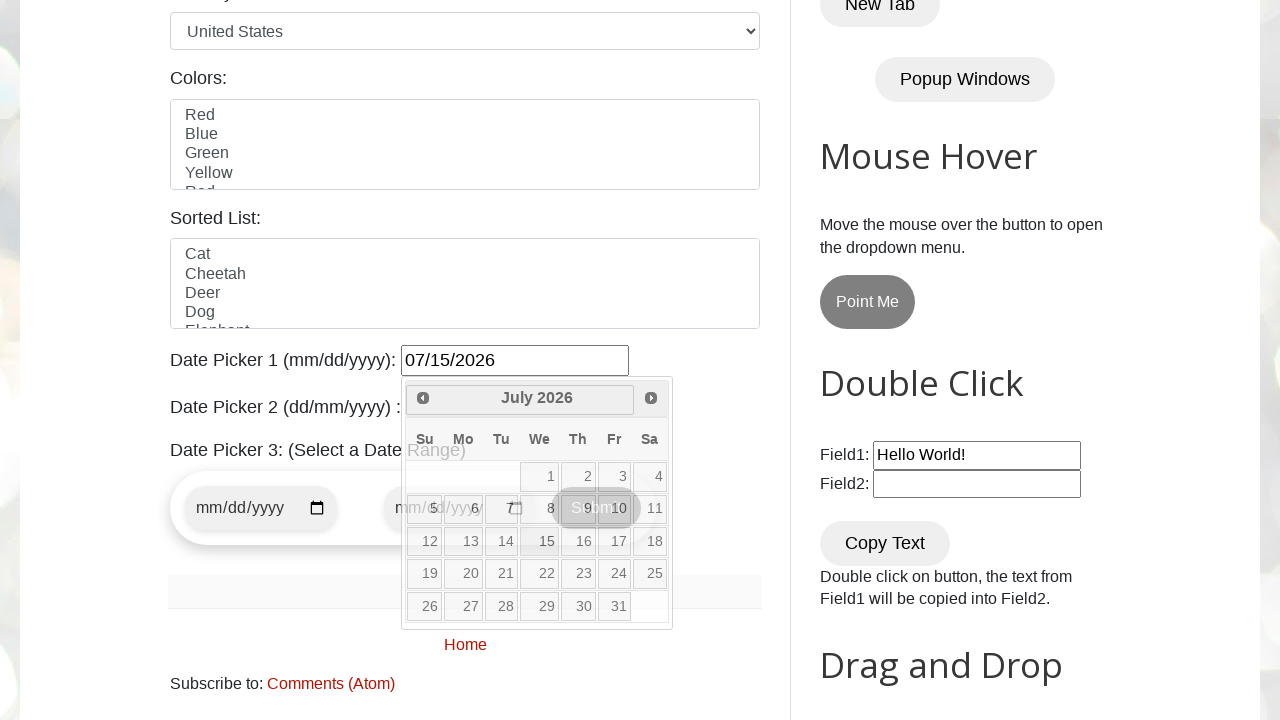

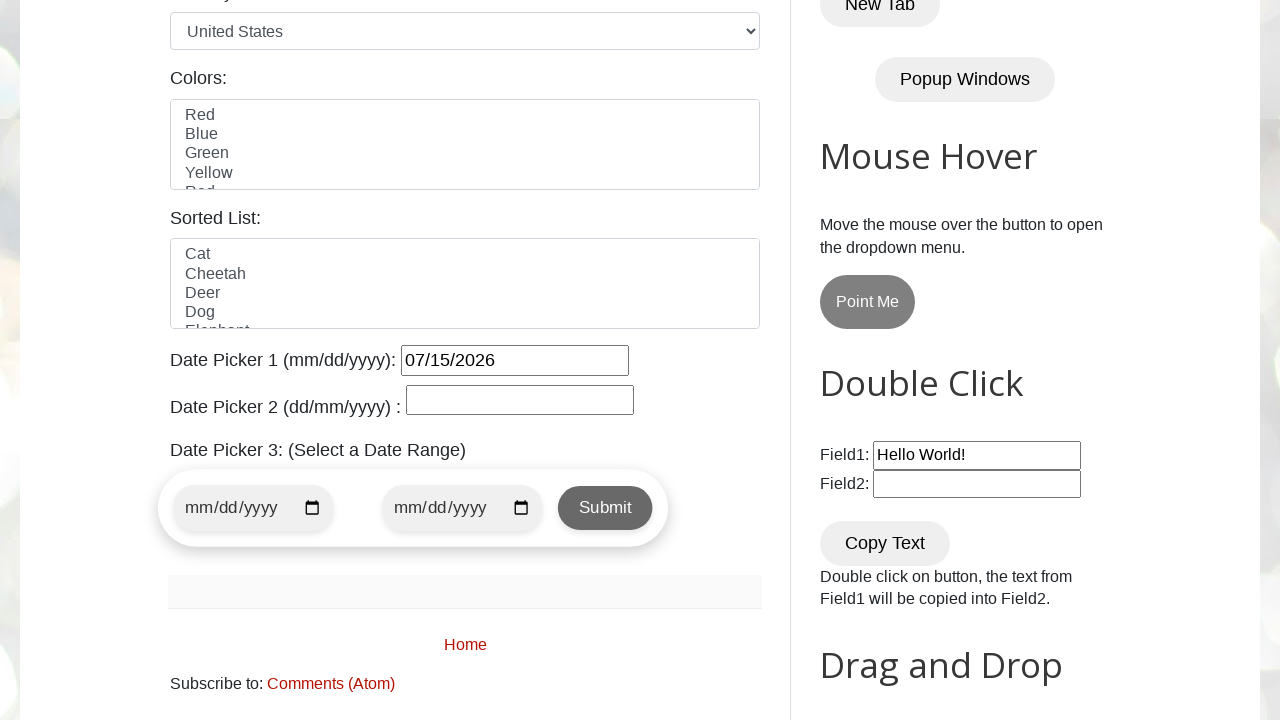